Verifies the blue button is present, clicks it, and validates all button texts are from the expected list (qux, baz, foo, bar)

Starting URL: https://the-internet.herokuapp.com/challenging_dom

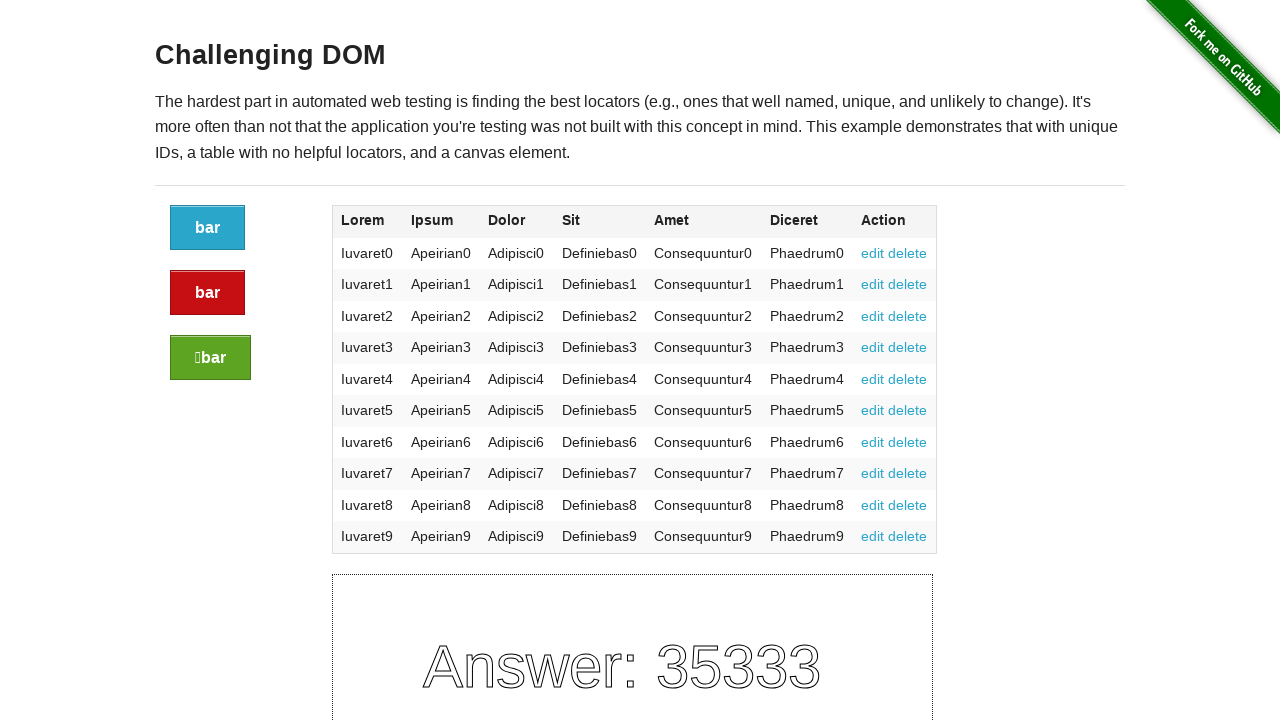

Navigated to challenging DOM page
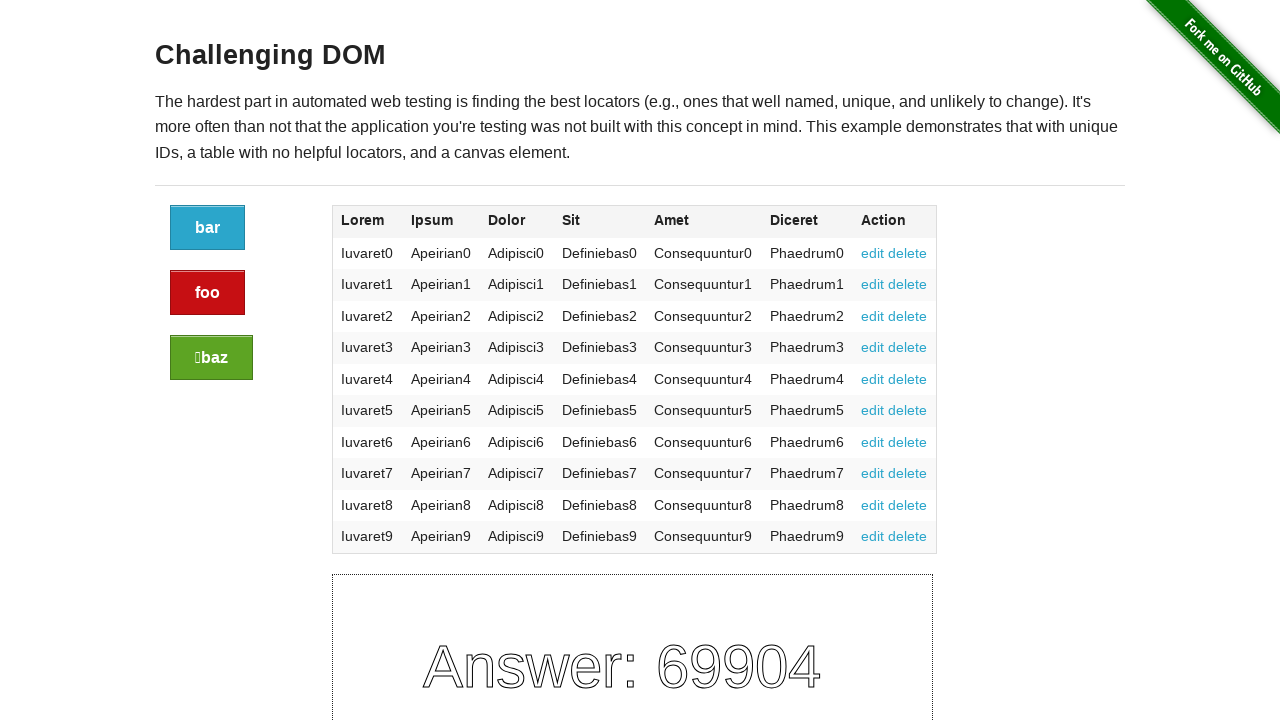

Located the blue button element
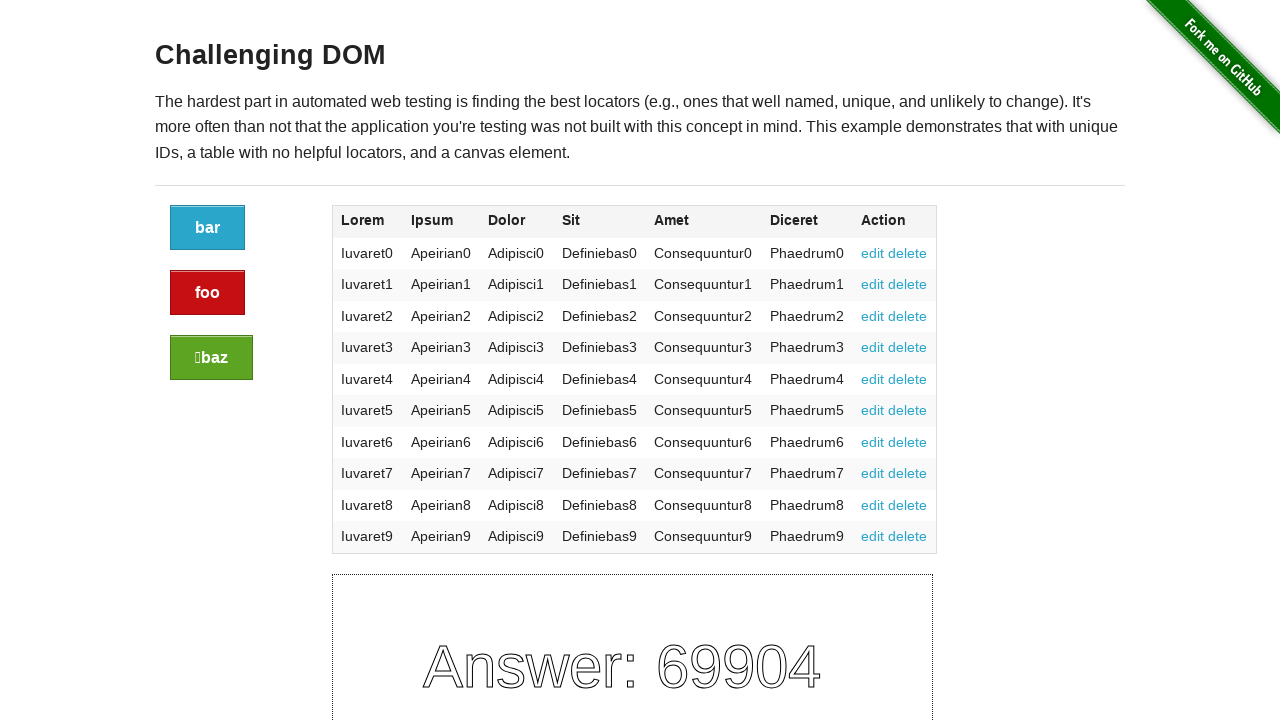

Verified blue button is visible
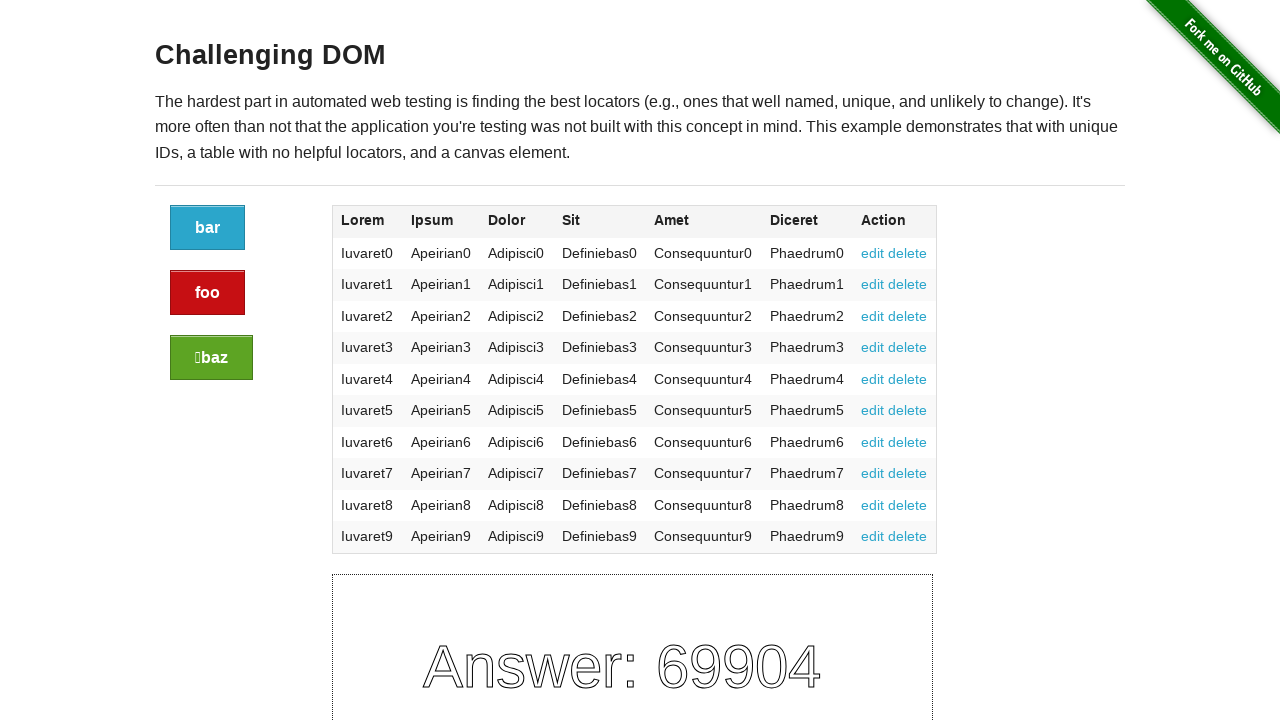

Clicked the blue button at (208, 228) on a.button:not(.alert):not(.success) >> nth=0
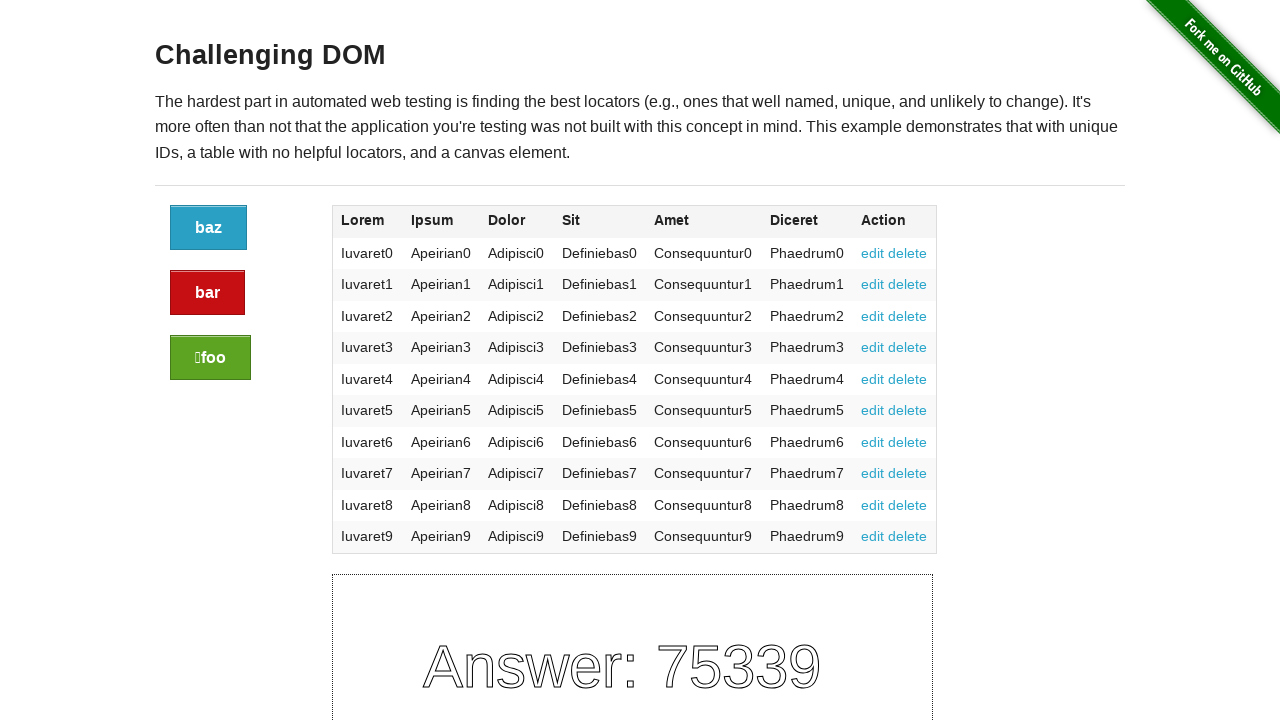

Waited for page to reach networkidle state
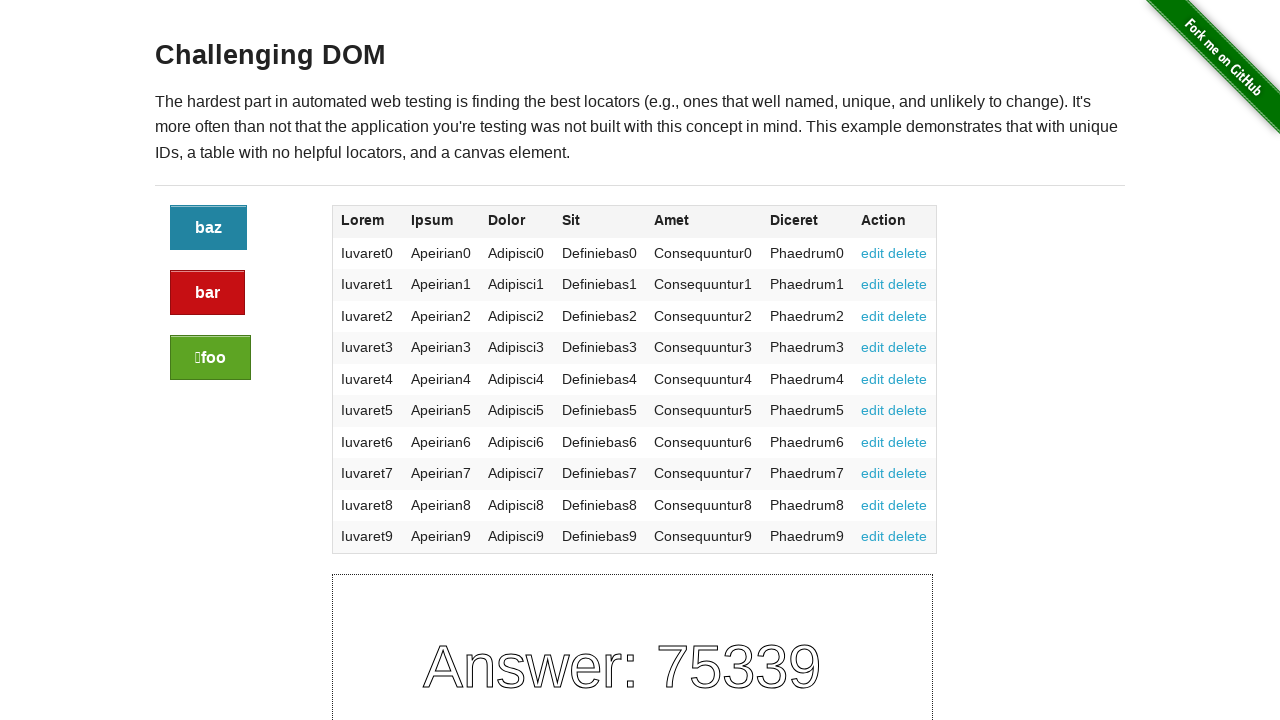

Retrieved blue button text: 'baz'
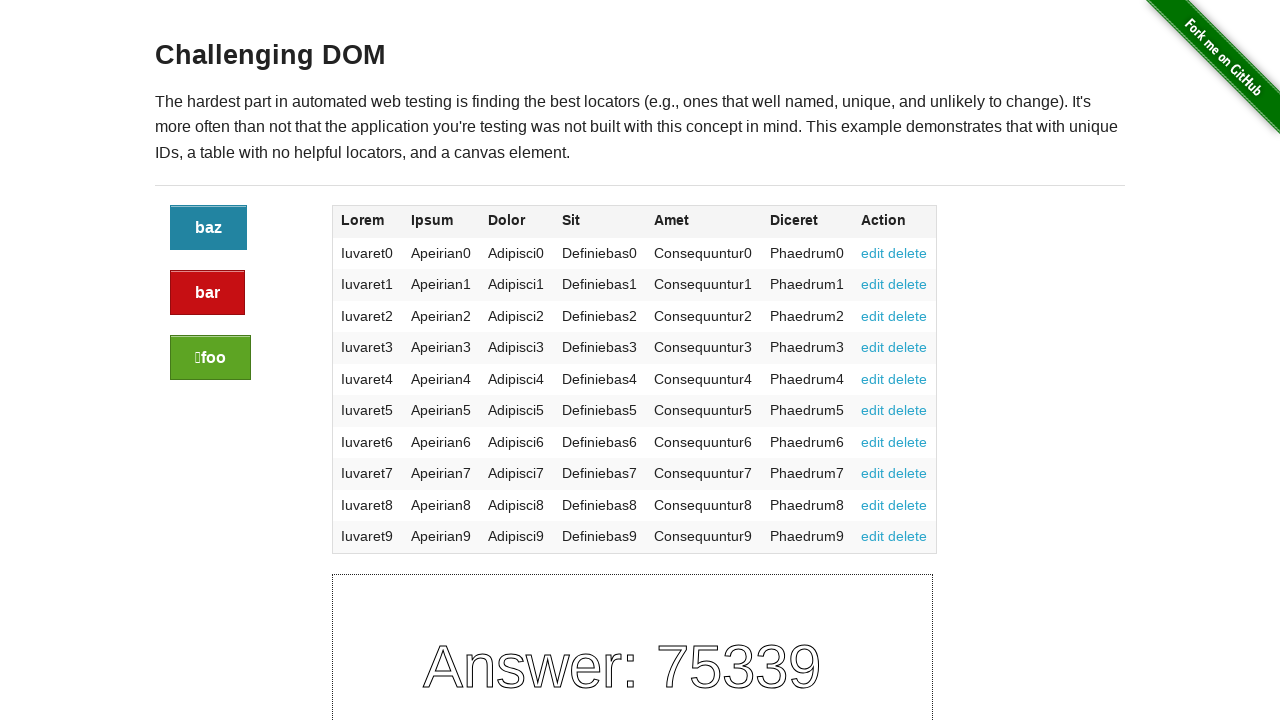

Retrieved red button text: 'bar'
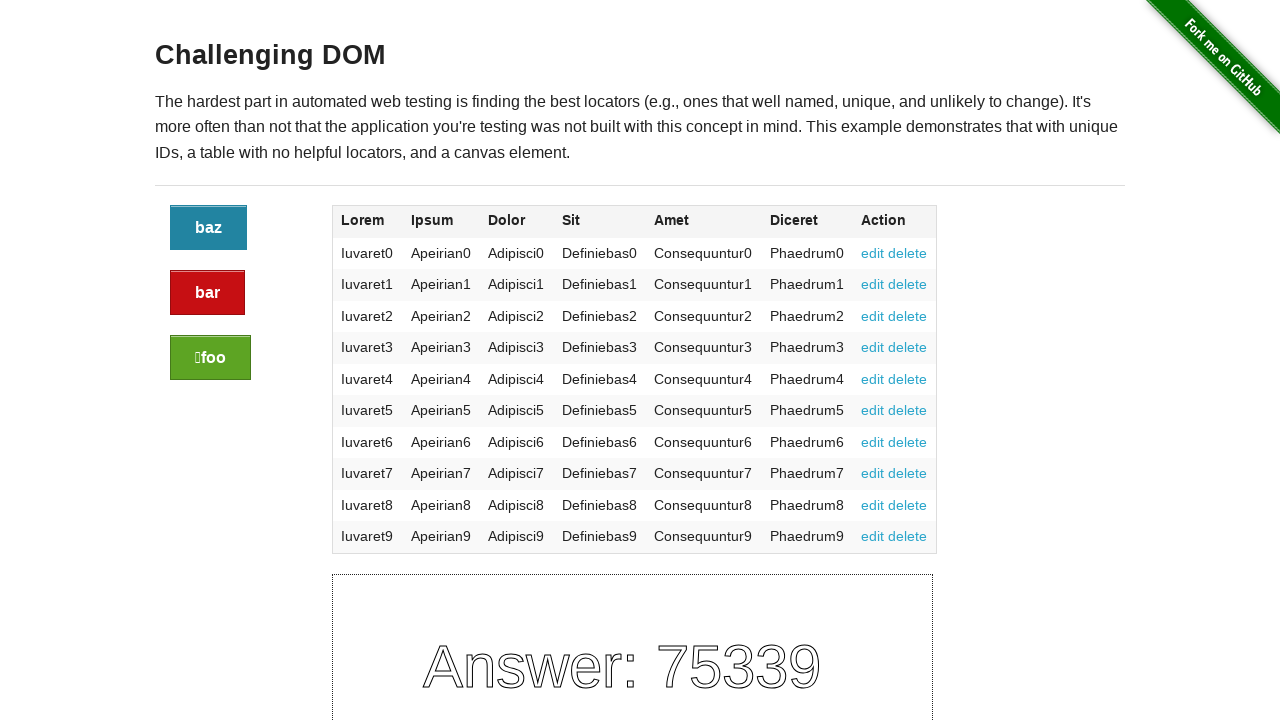

Retrieved green button text: 'foo'
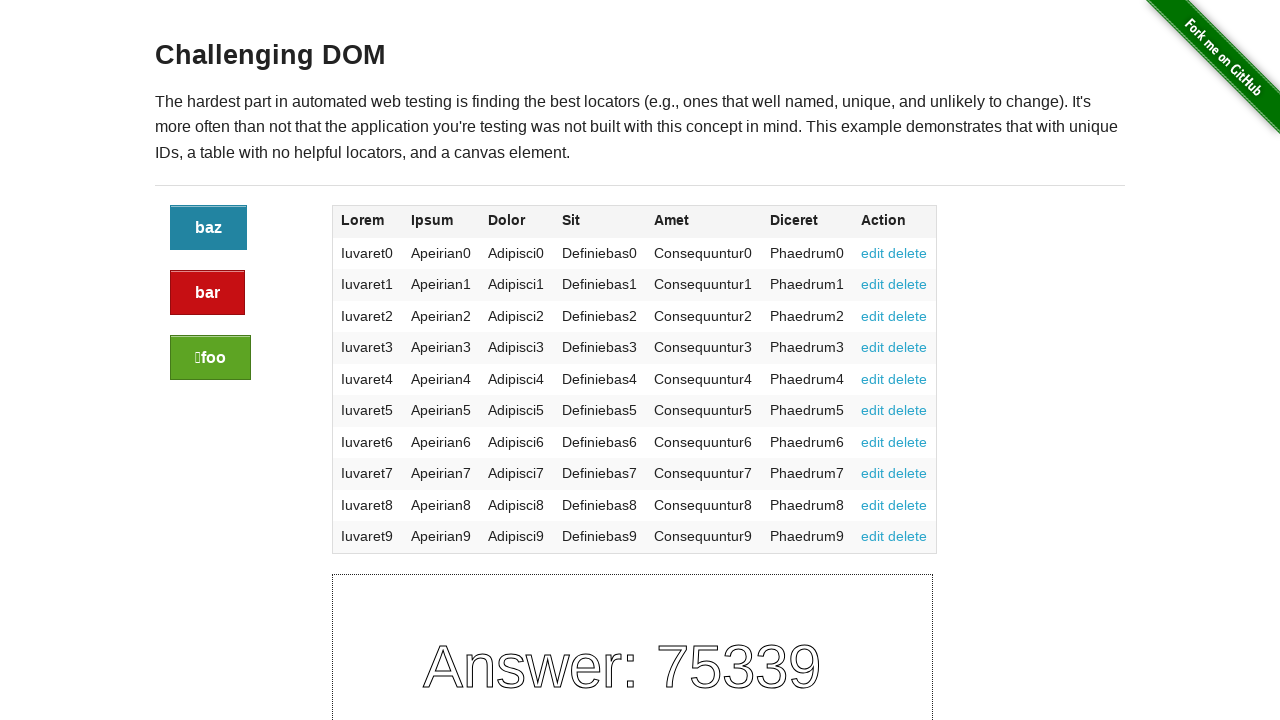

Verified blue button text 'baz' is in expected list ['qux', 'baz', 'foo', 'bar']
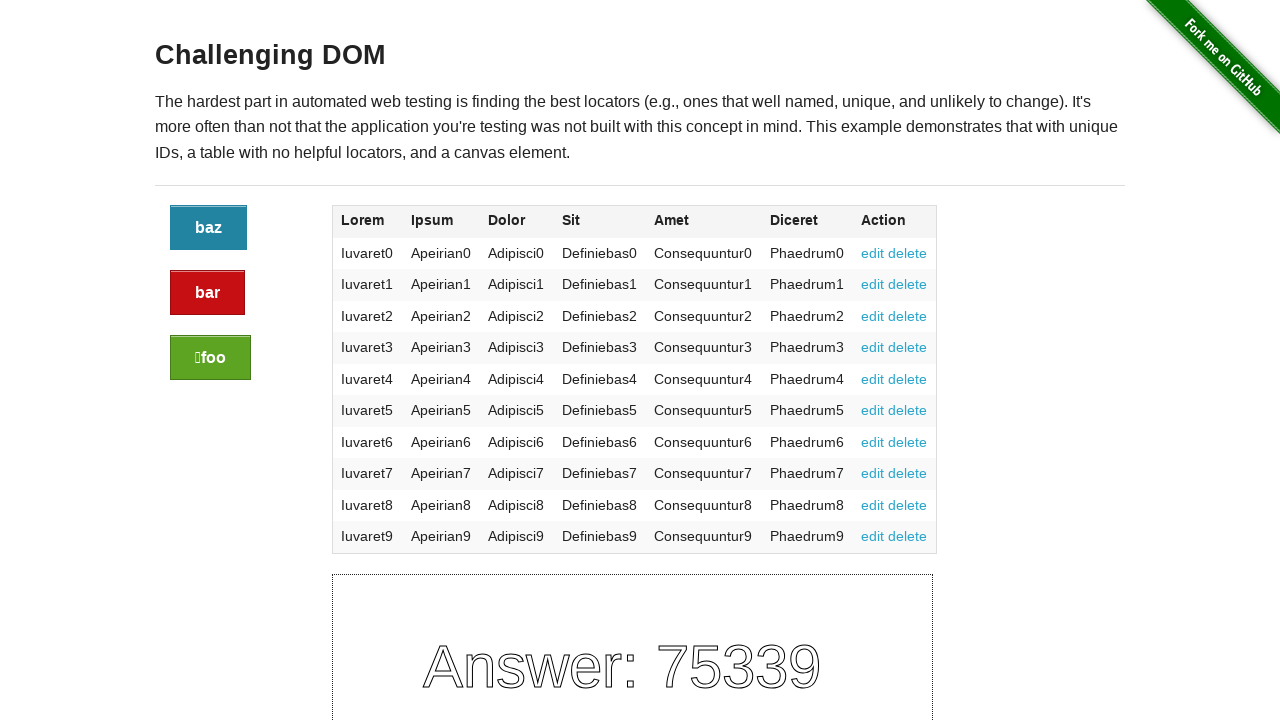

Verified red button text 'bar' is in expected list ['qux', 'baz', 'foo', 'bar']
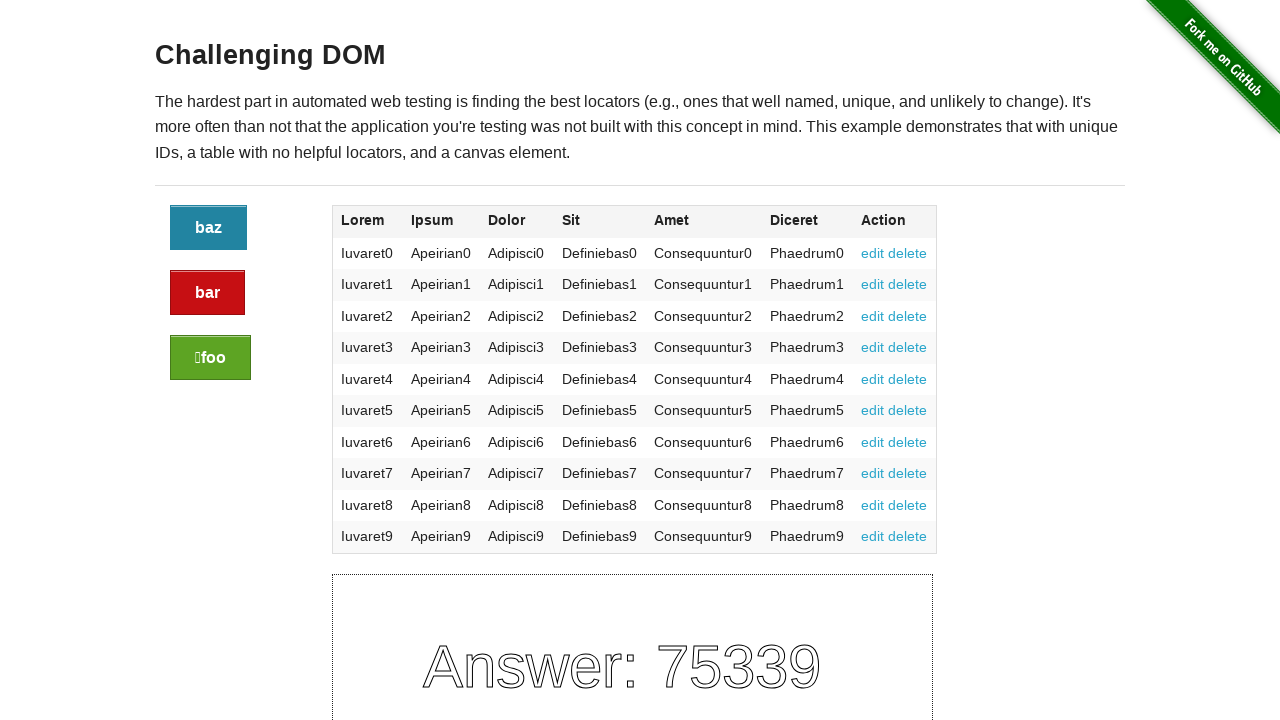

Verified green button text 'foo' is in expected list ['qux', 'baz', 'foo', 'bar']
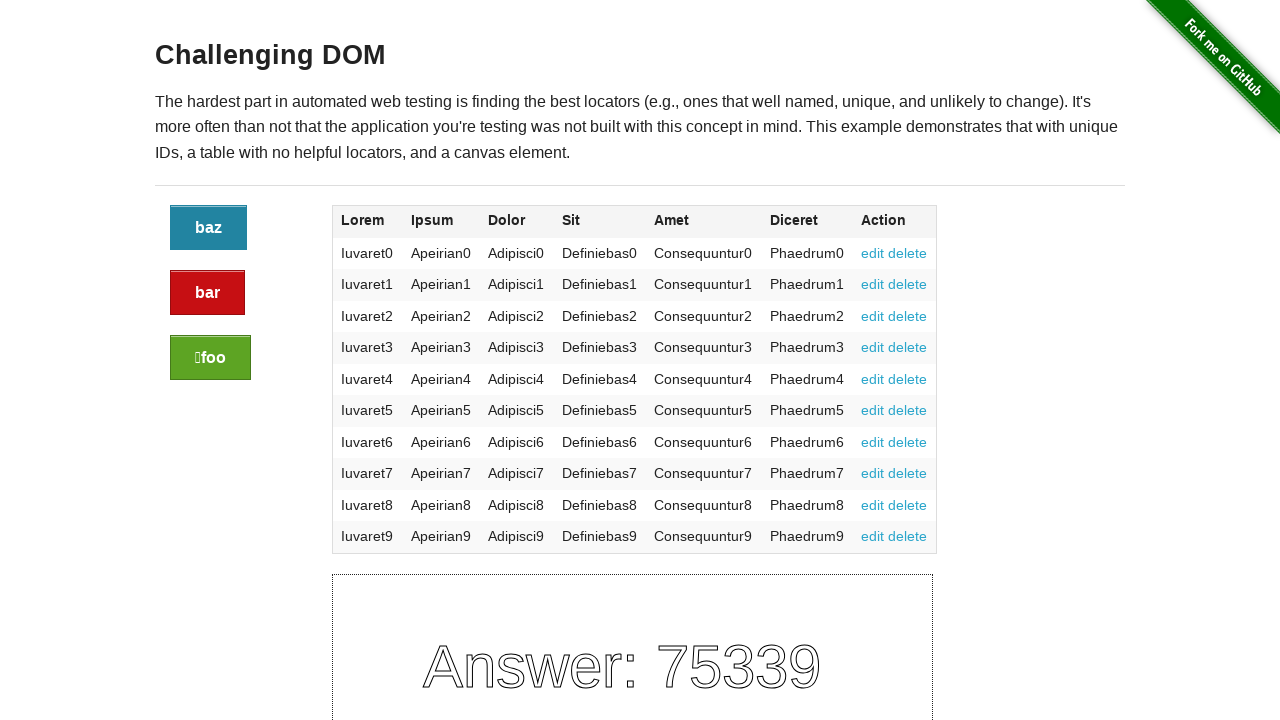

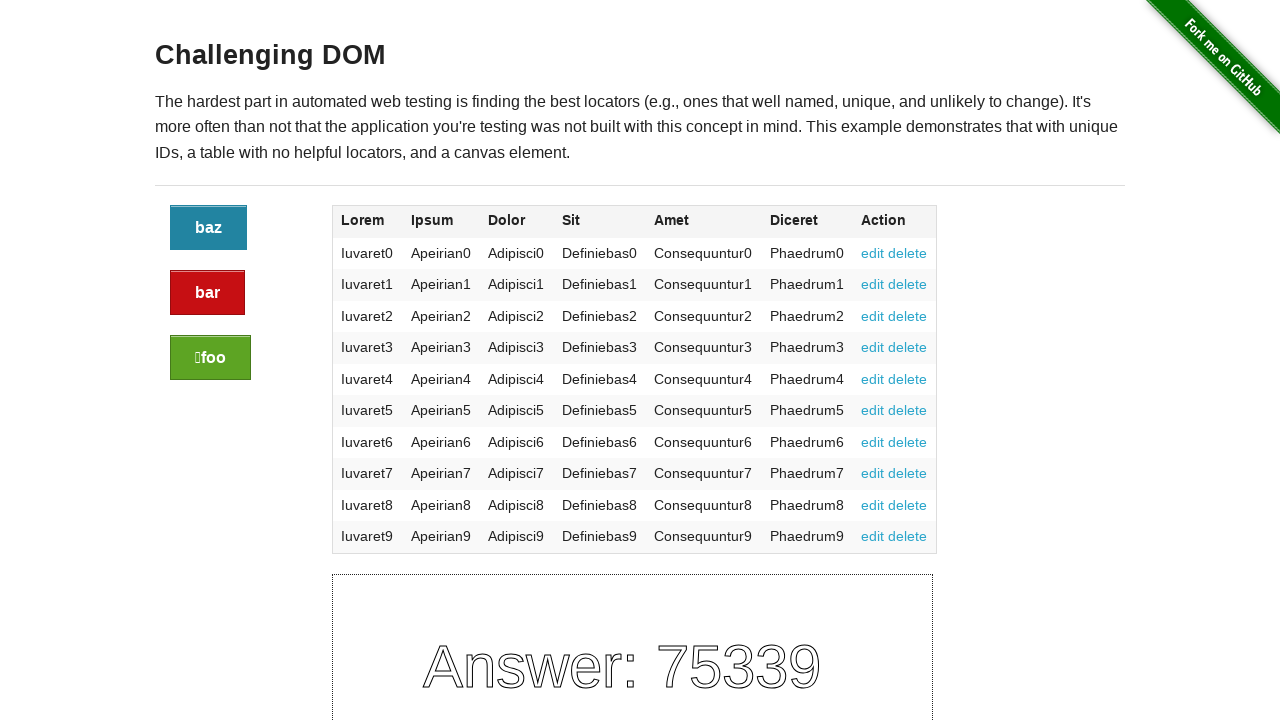